Tests a government health data application by navigating to the "Tablas" tab and selecting filters for year (2025), disease (DENGUE), department, and province from dropdown menus, with retry logic for loading provinces.

Starting URL: https://app7.dge.gob.pe/maps/sala_metaxenica/

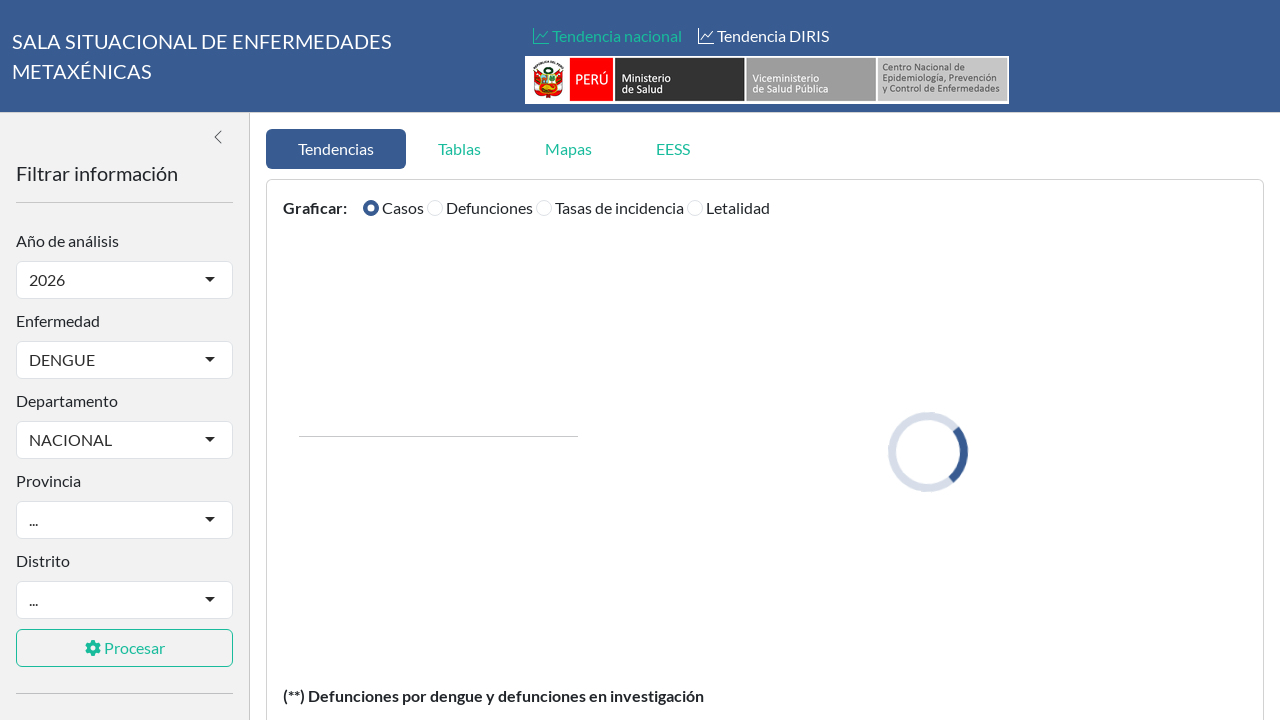

Clicked on the 'Tablas' tab at (460, 149) on internal:role=tab[name="Tablas"i]
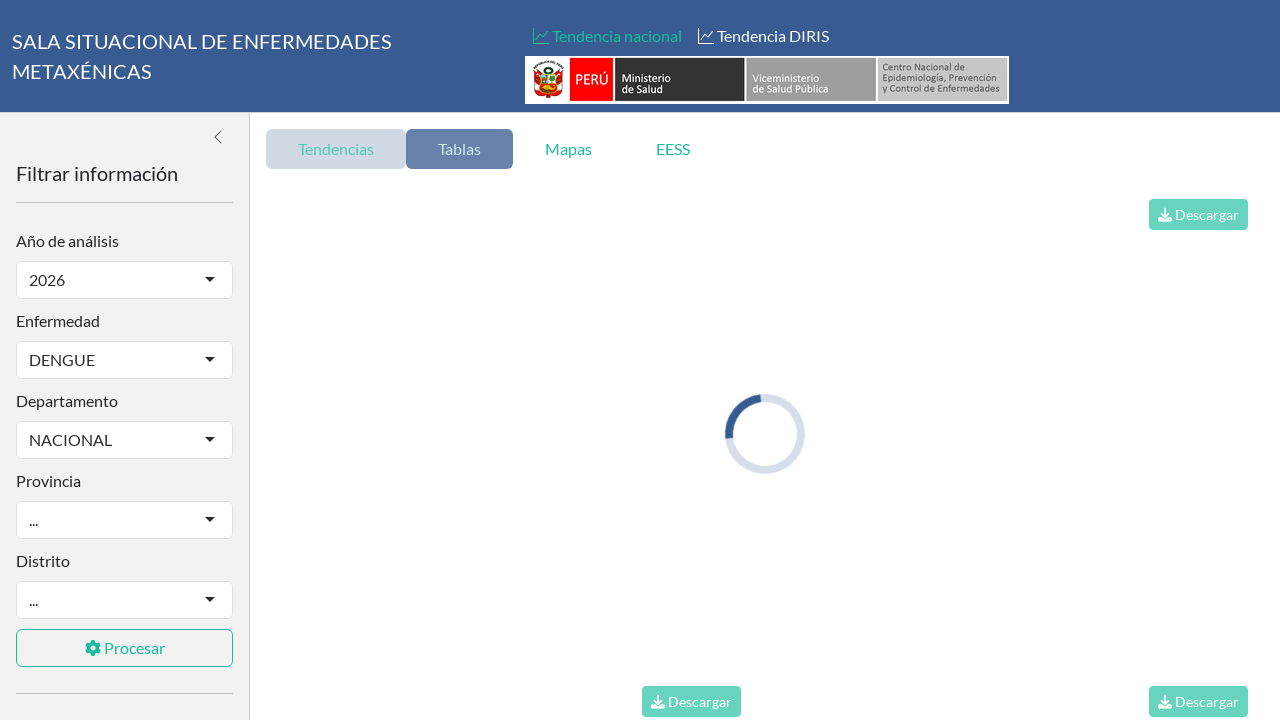

Initial table loaded successfully
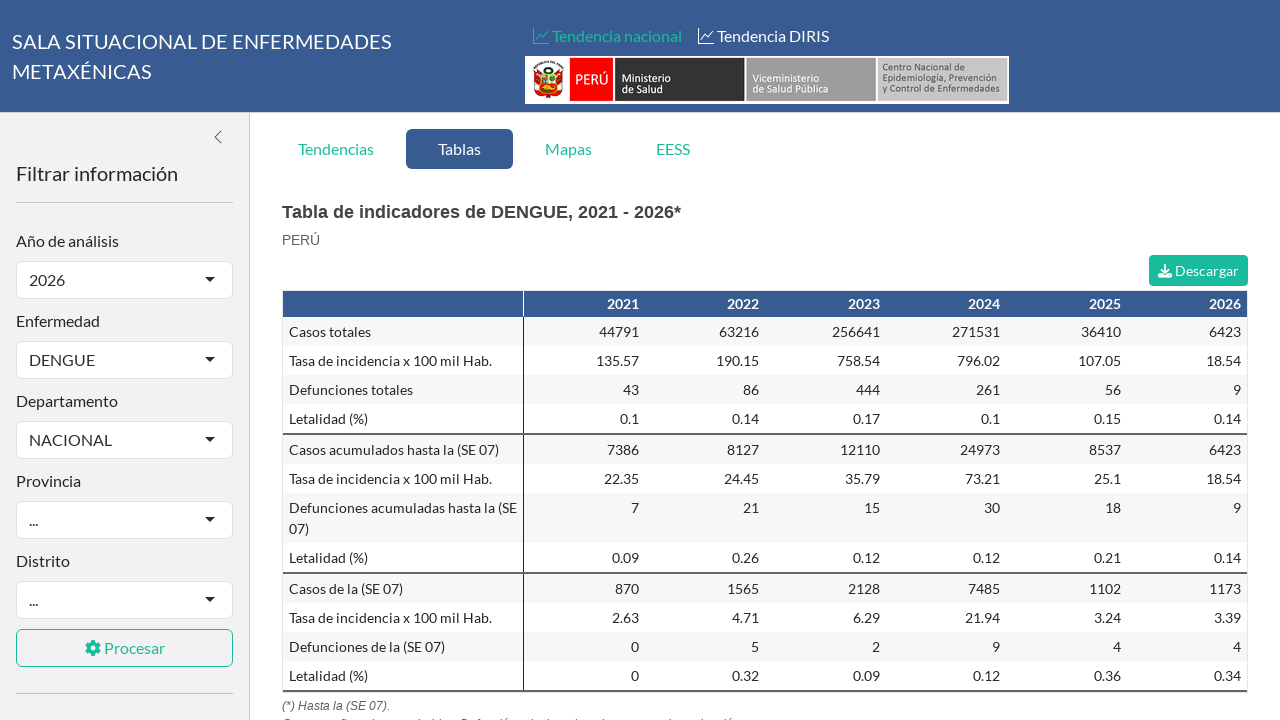

Clicked on year dropdown menu at (67, 280) on #ten-fyear-selectized
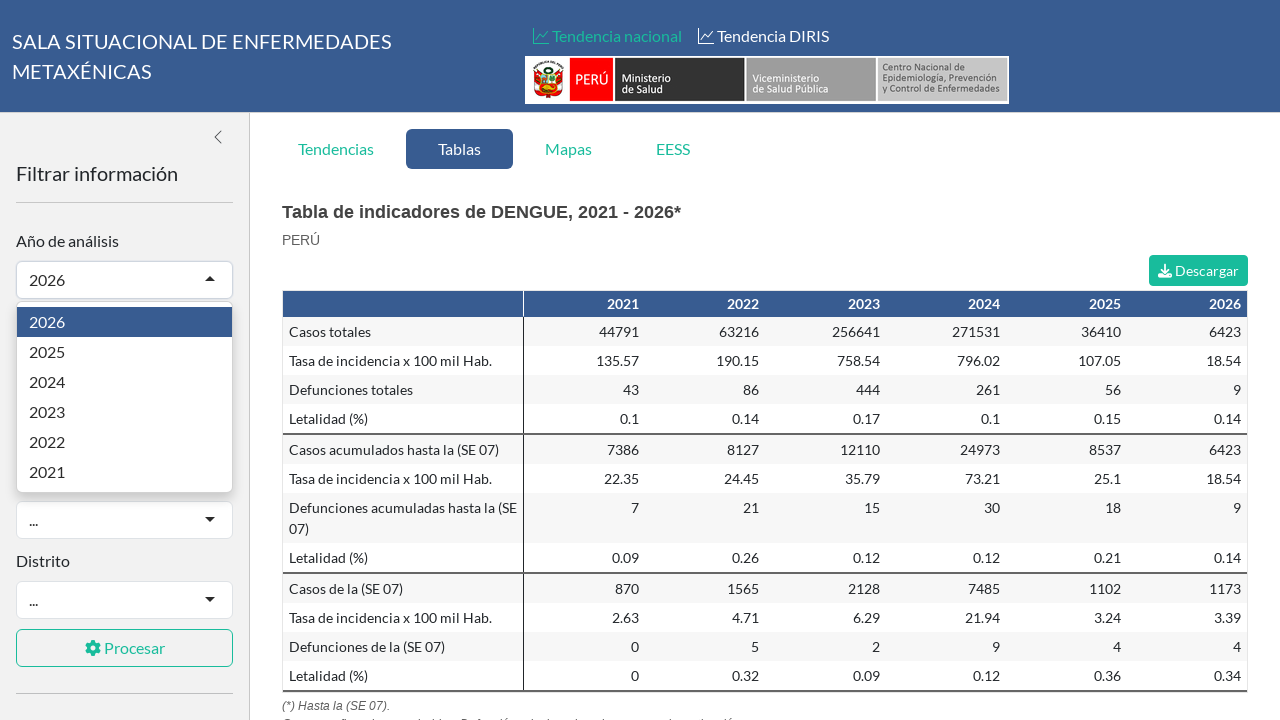

Selected year 2025 from dropdown at (124, 352) on internal:role=option[name="2025"i]
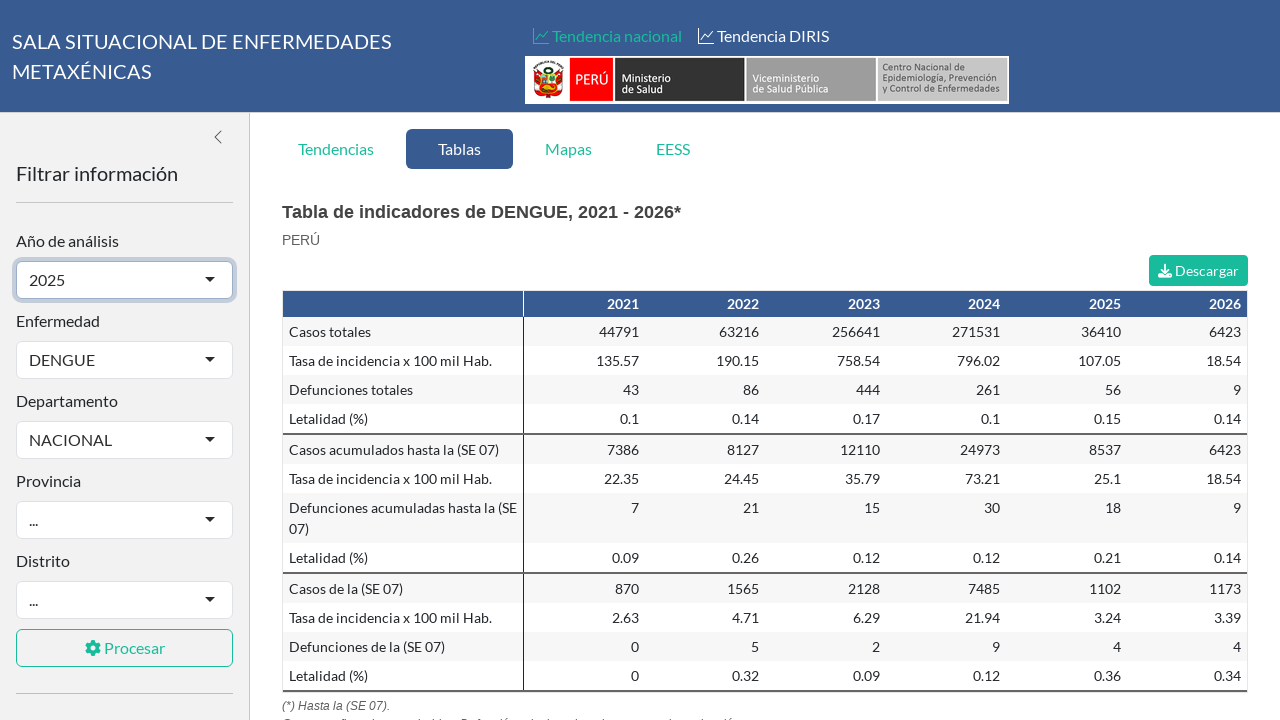

Loading indicator disappeared after year selection
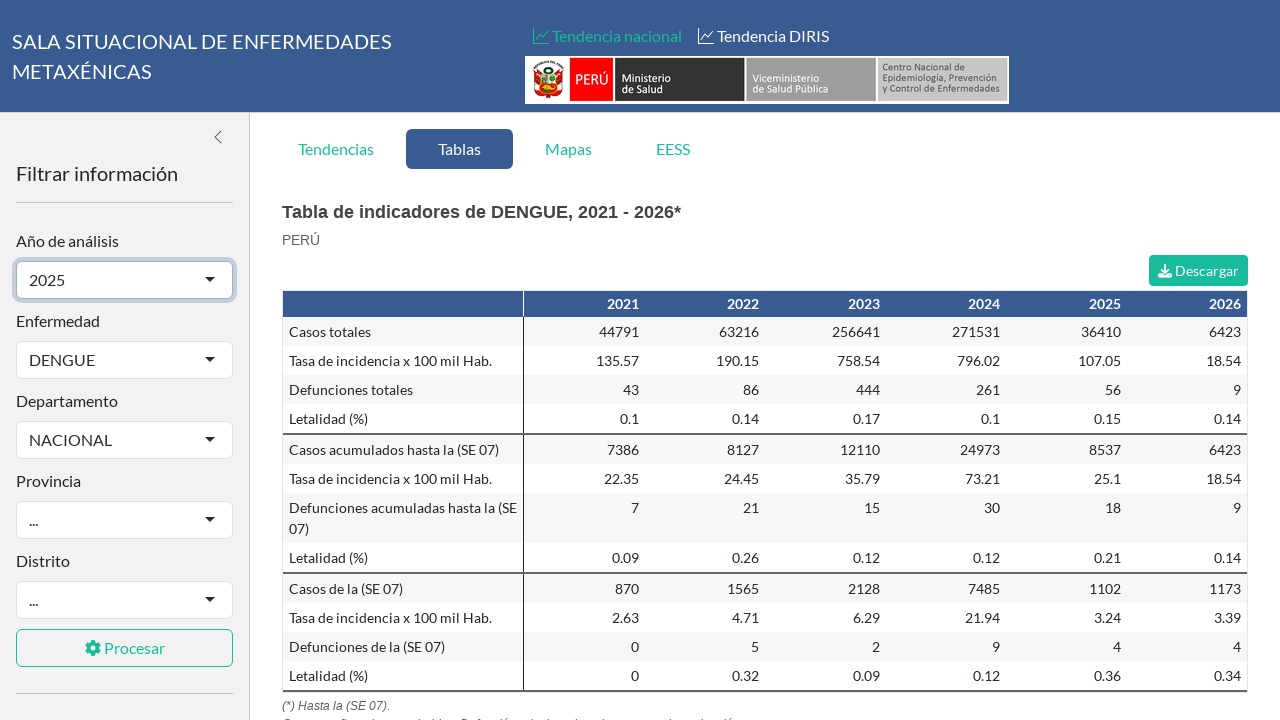

Clicked on disease dropdown menu at (97, 360) on #ten-fenfe-selectized
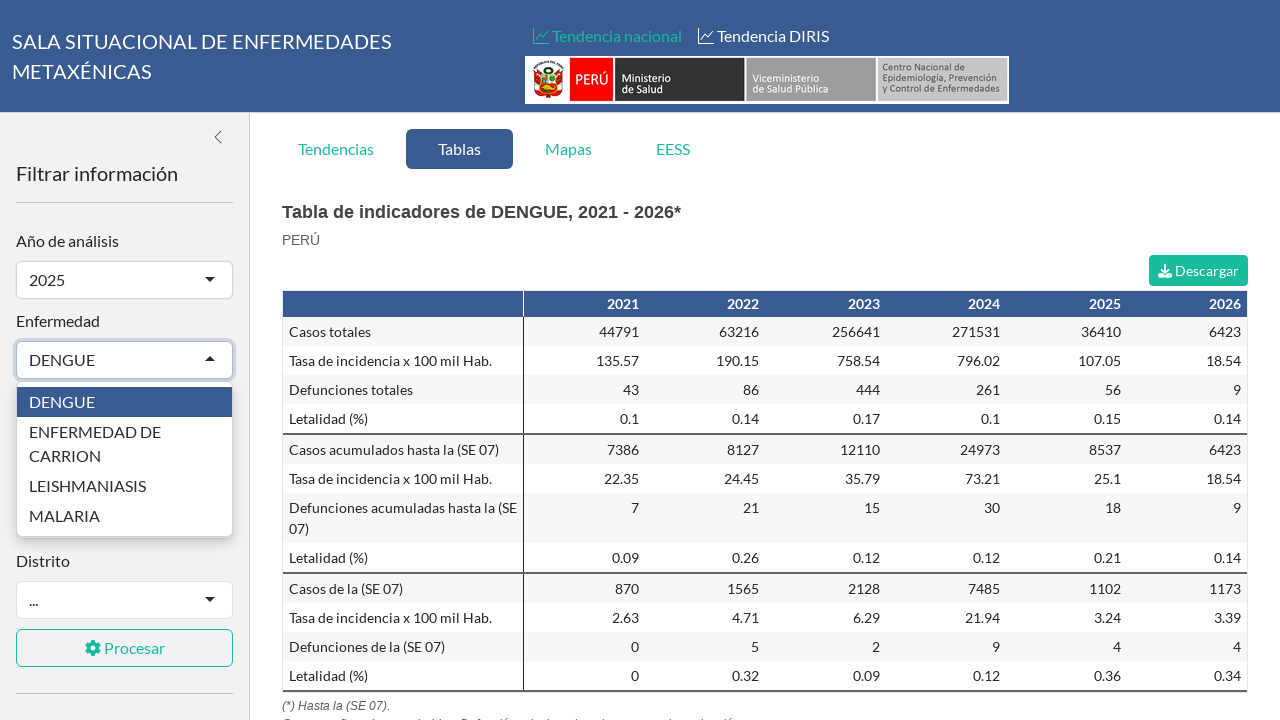

Selected disease DENGUE from dropdown at (124, 402) on internal:role=option[name="DENGUE"i]
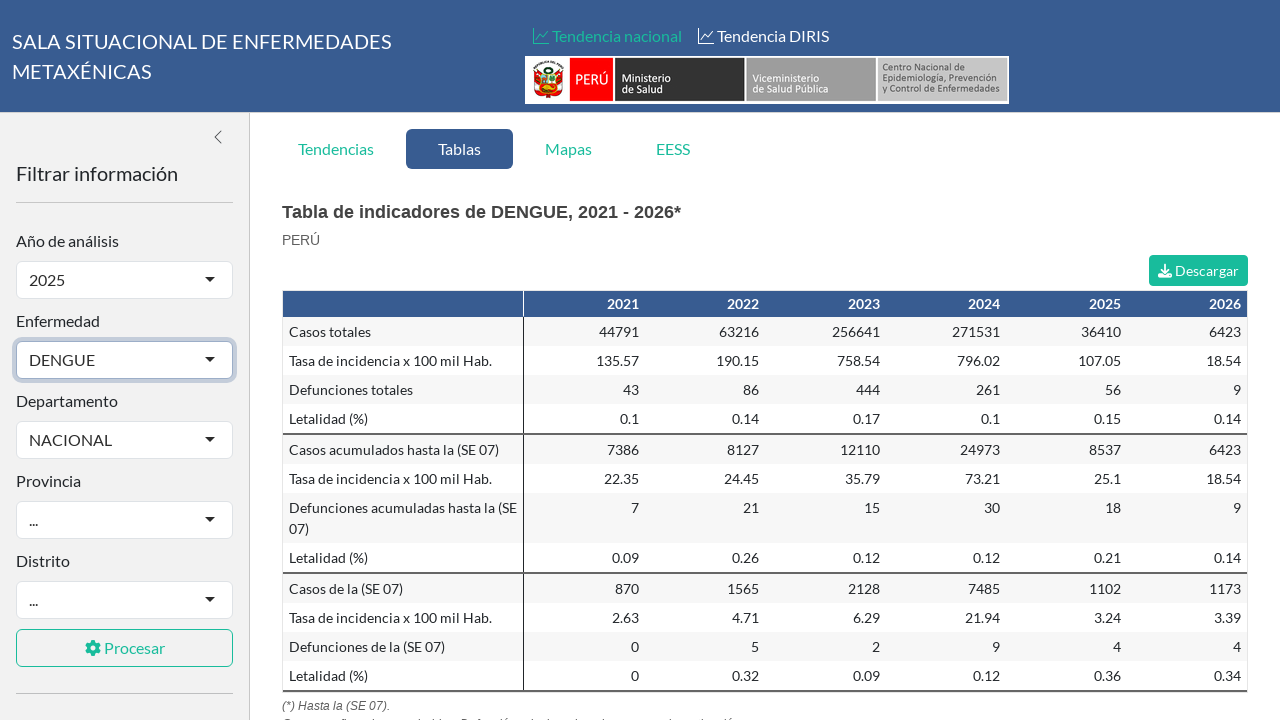

Loading indicator disappeared after disease selection
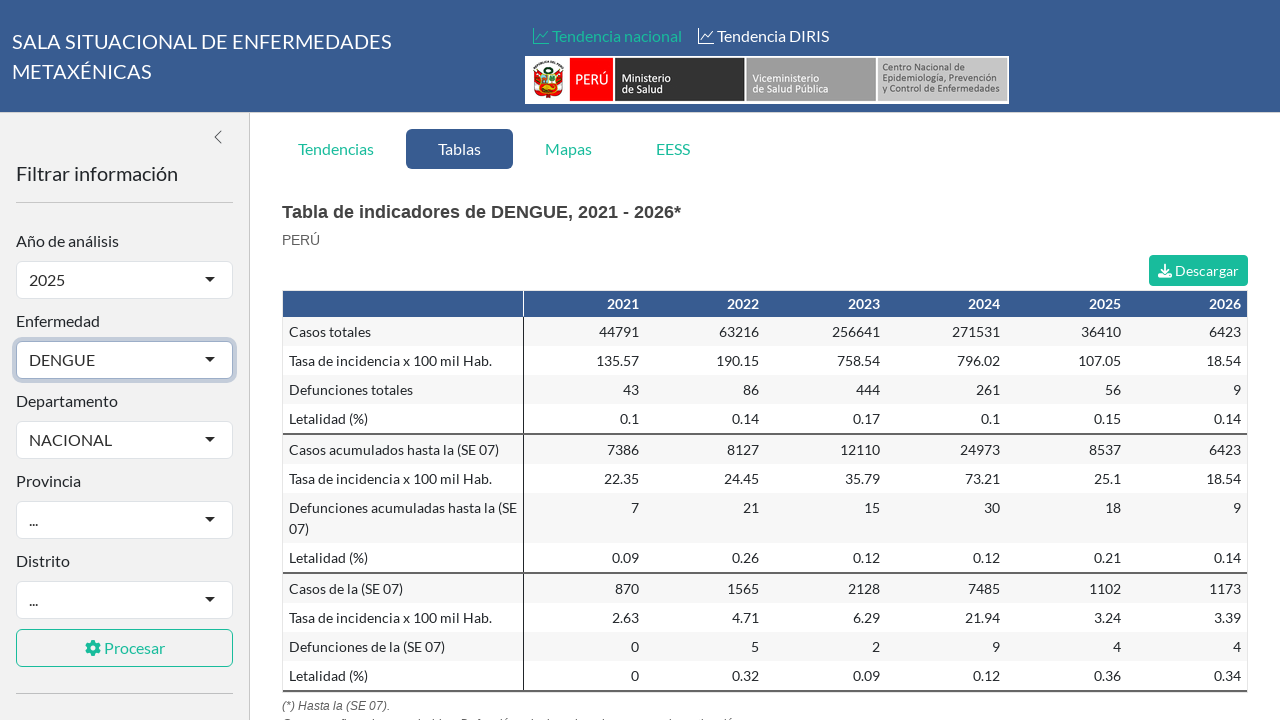

Clicked on department dropdown menu at (114, 440) on #ten-fdepa-filter-selectized
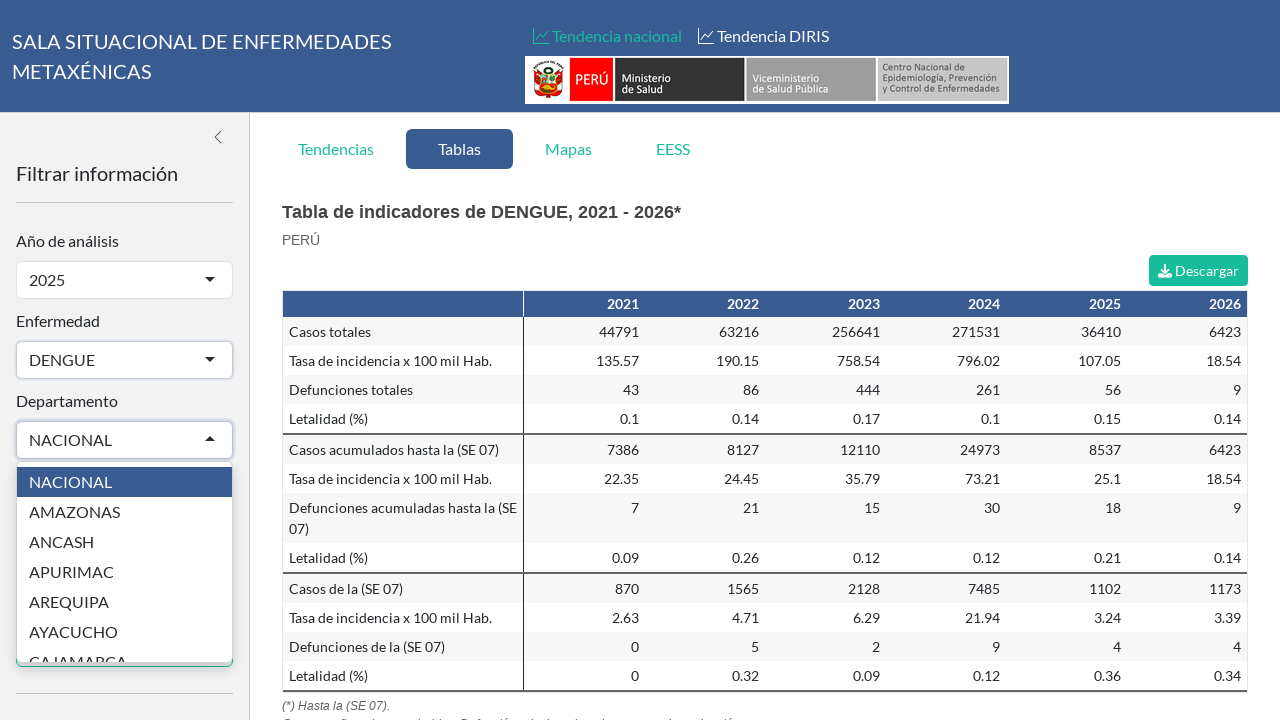

Department dropdown options loaded
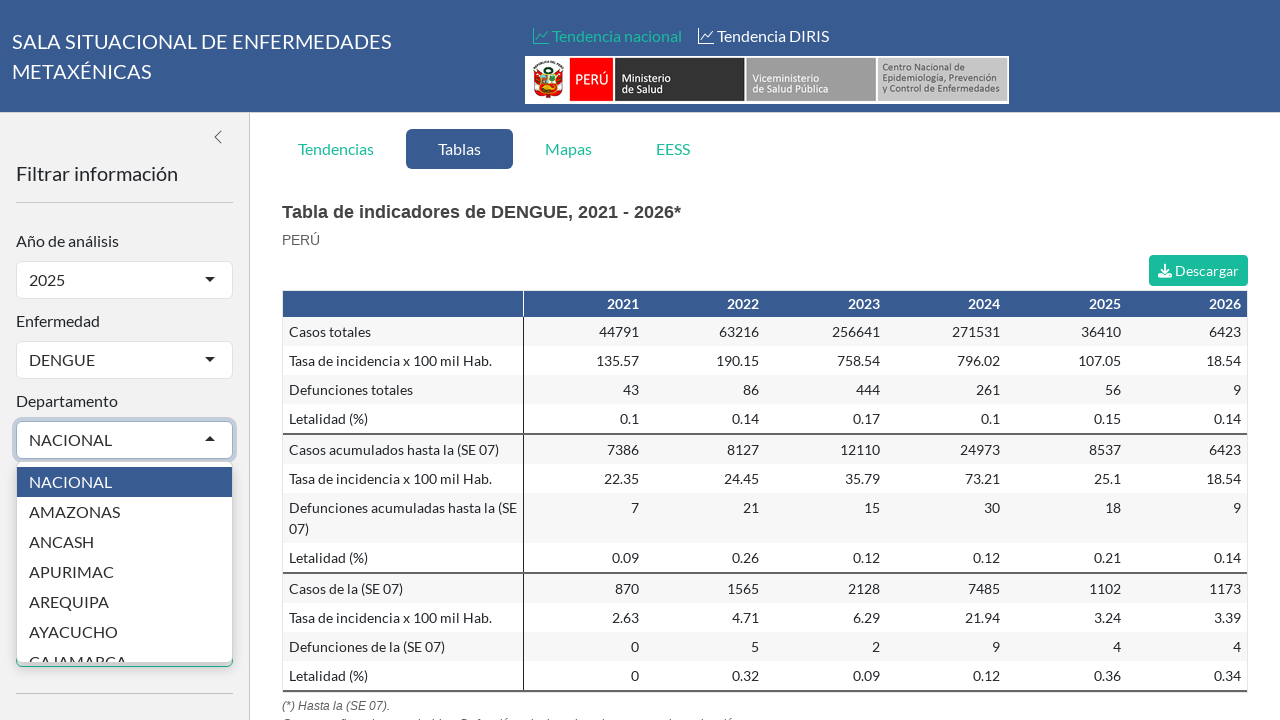

Selected second department from dropdown at (124, 512) on .selectize-dropdown-content:visible .option >> nth=1
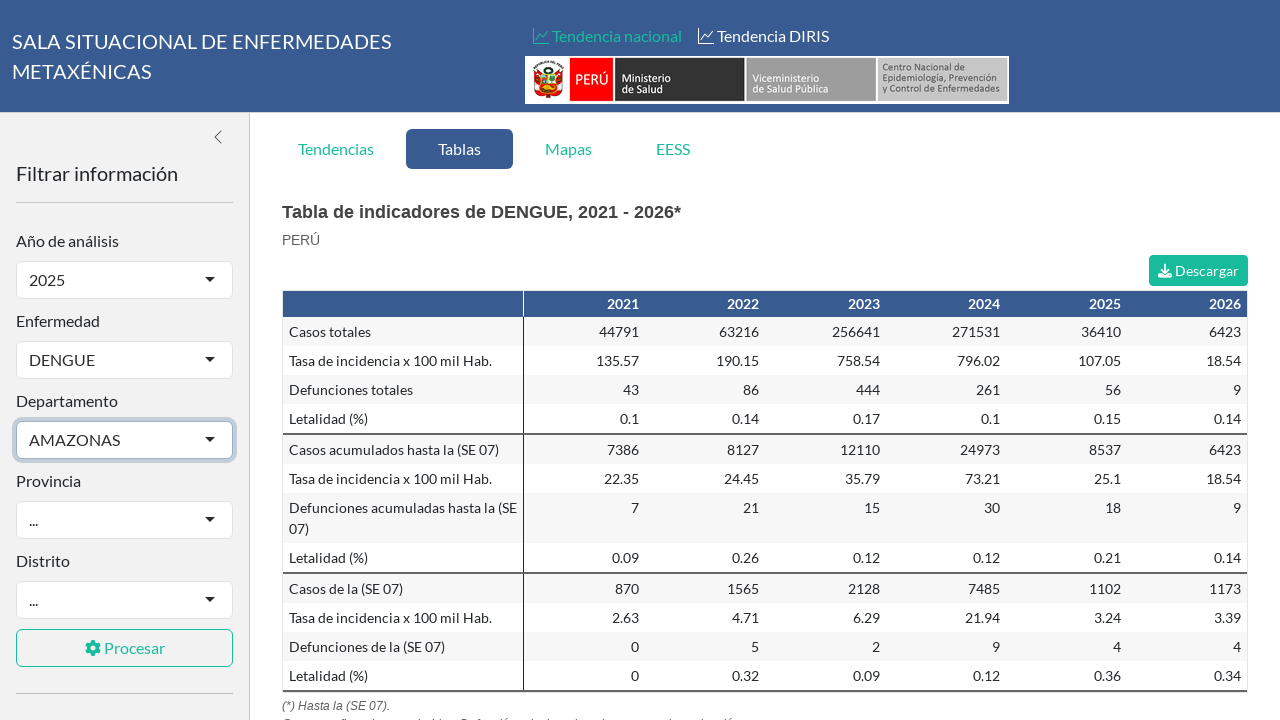

Loading indicator disappeared after department selection
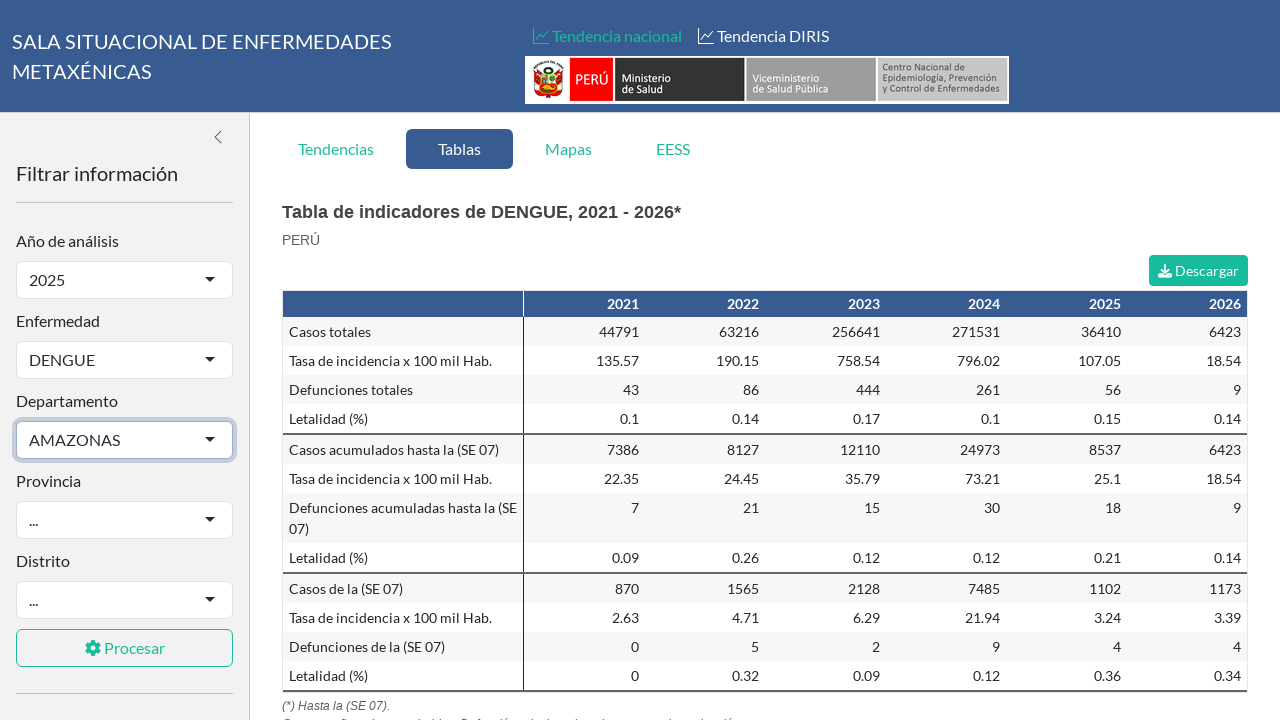

Clicked on province dropdown menu (attempt 1) at (40, 520) on #ten-fprov-filter-selectized
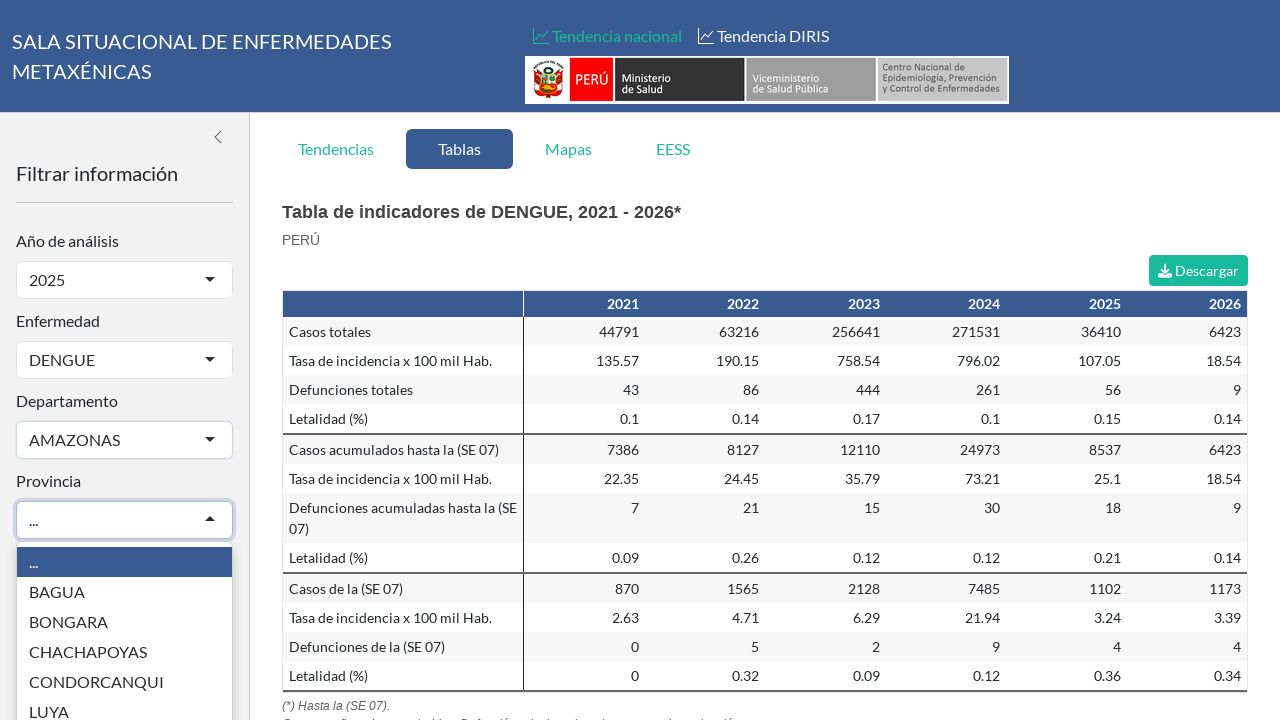

Province dropdown options appeared (attempt 1)
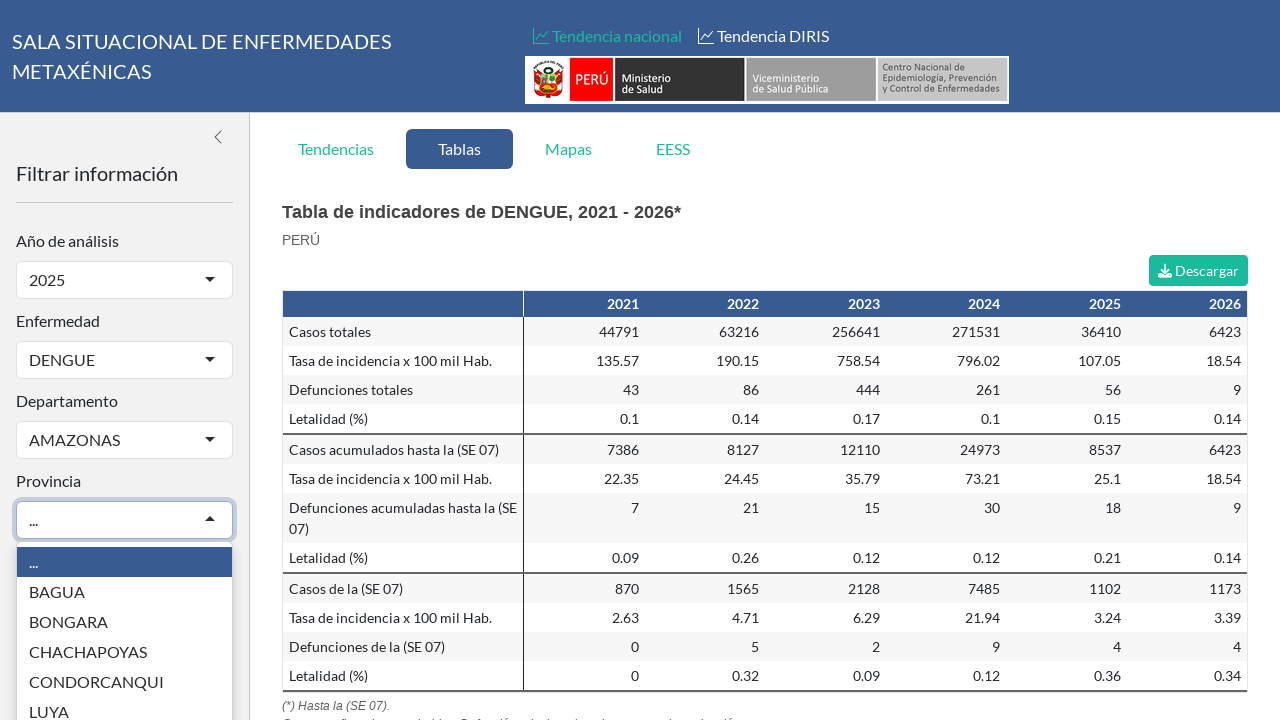

Selected second province from dropdown at (124, 592) on .selectize-dropdown-content:visible .option >> nth=1
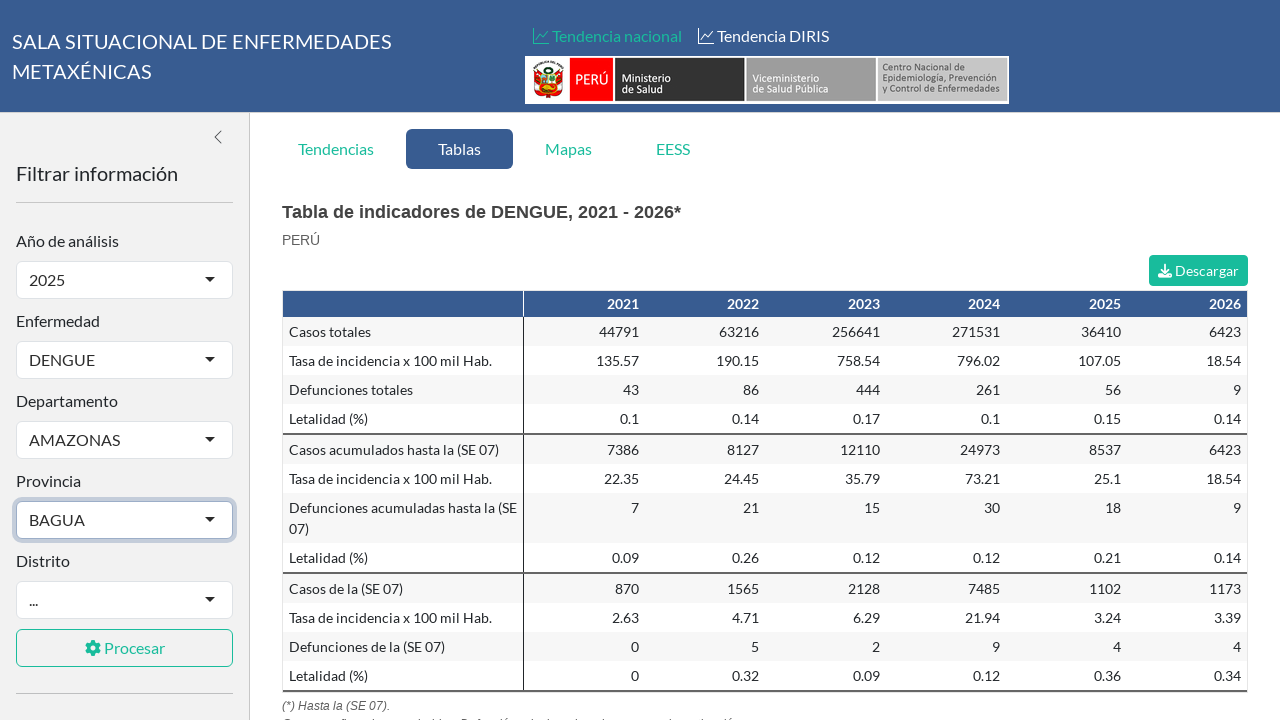

Loading indicator disappeared after province selection
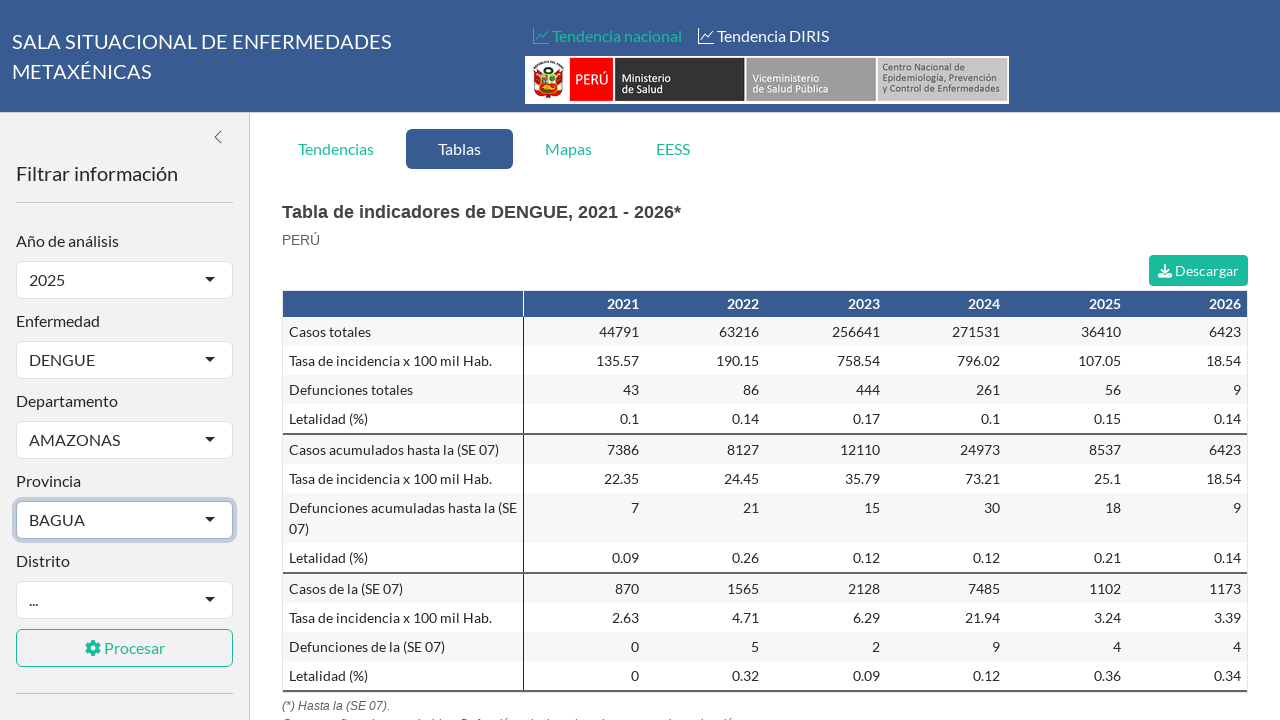

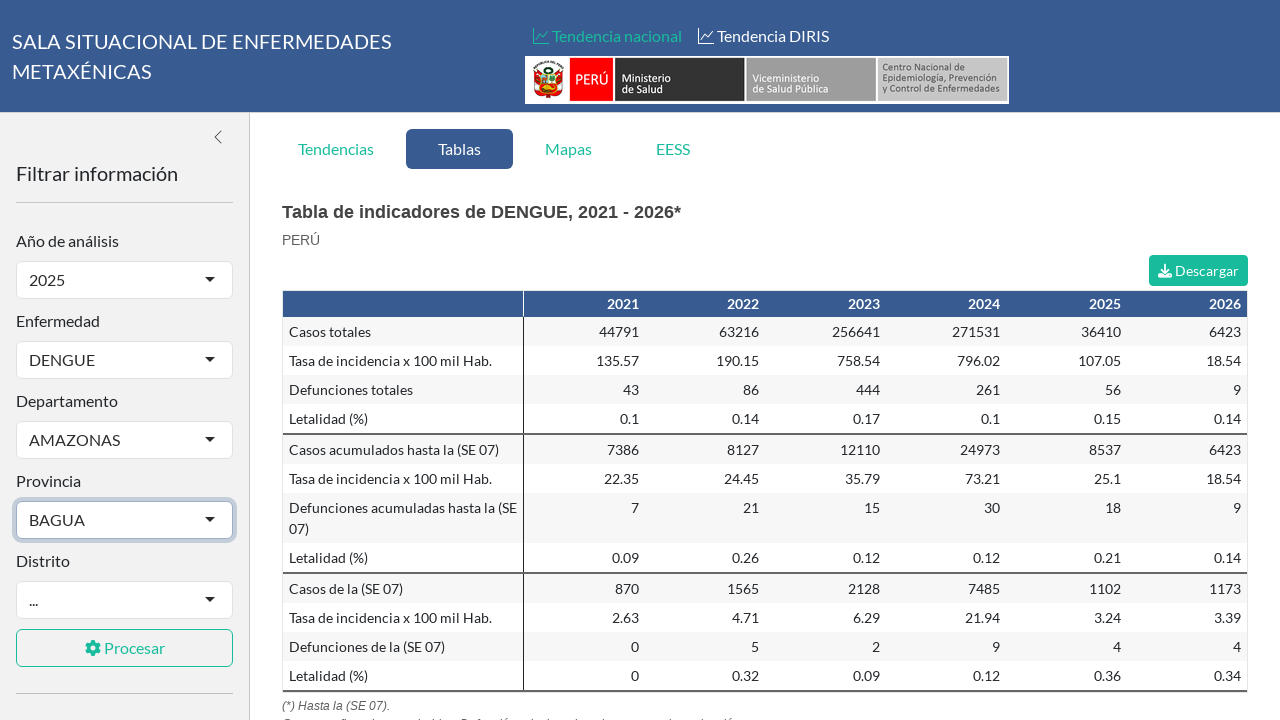